Tests handling of JavaScript confirmation popup by clicking a button that triggers an alert and then dismissing the confirmation dialog

Starting URL: https://demoqa.com/alerts

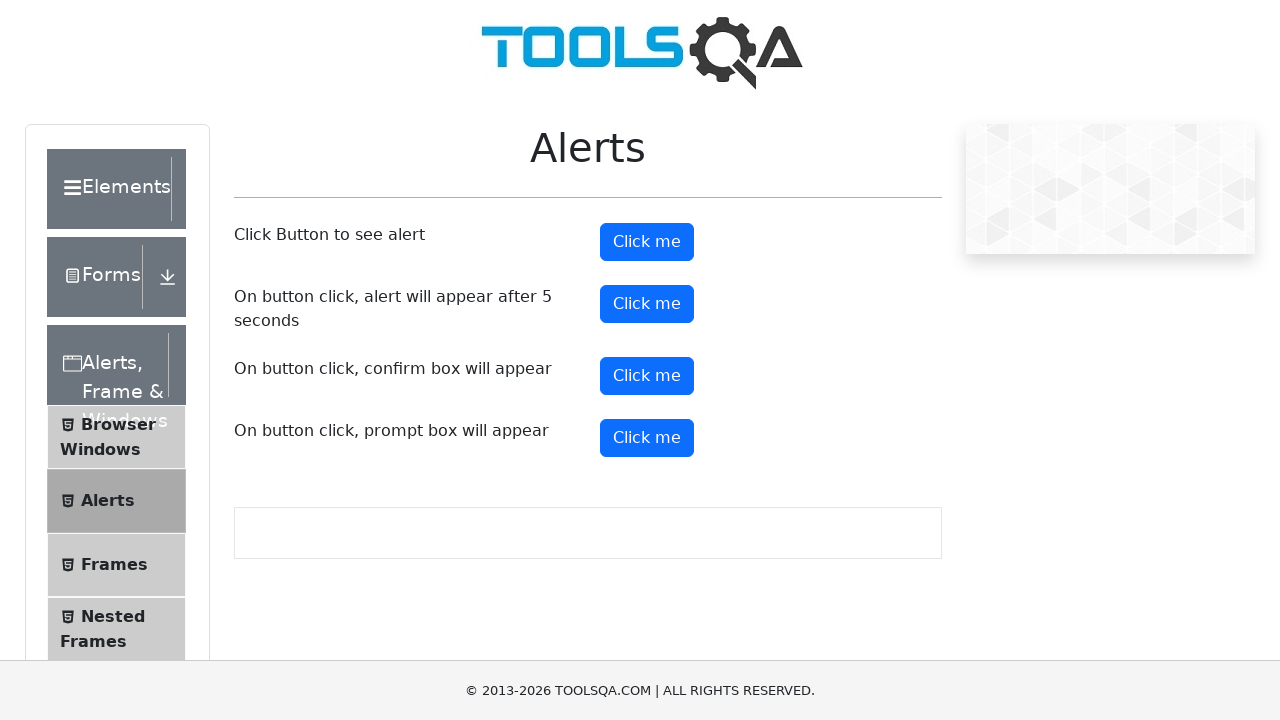

Clicked confirm button to trigger confirmation popup at (647, 376) on #confirmButton
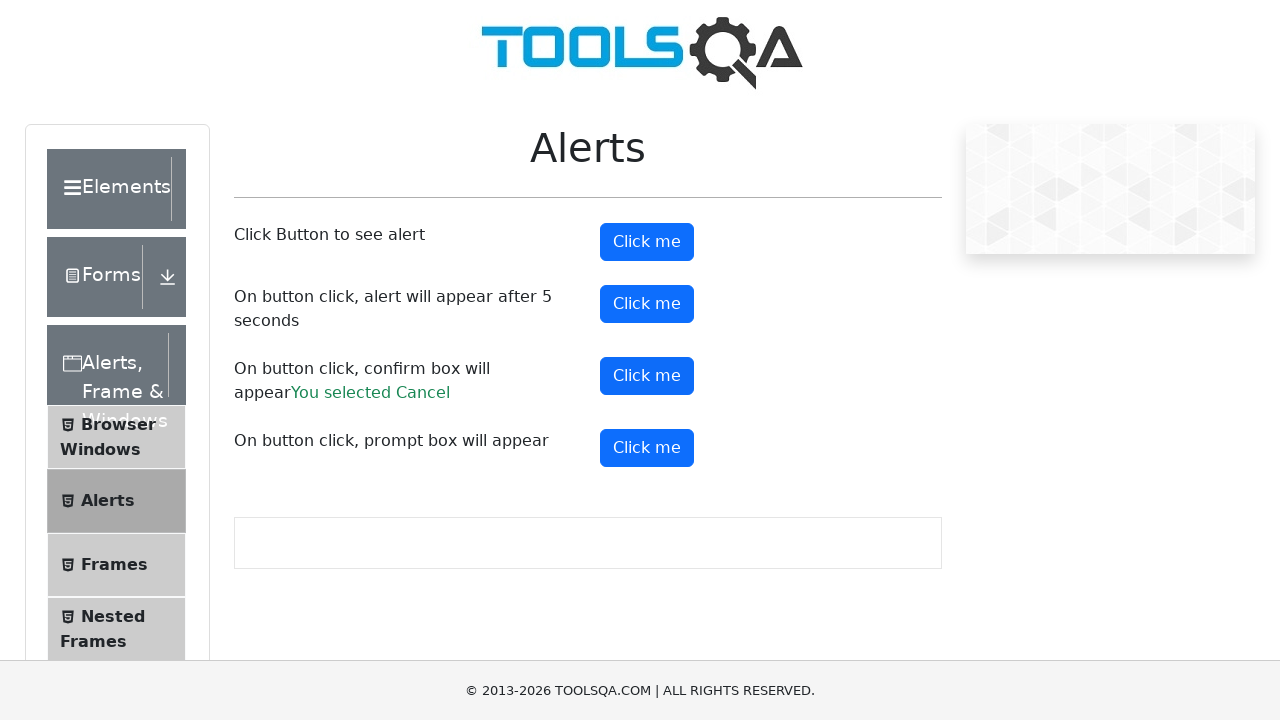

Registered dialog handler to dismiss confirmation dialogs
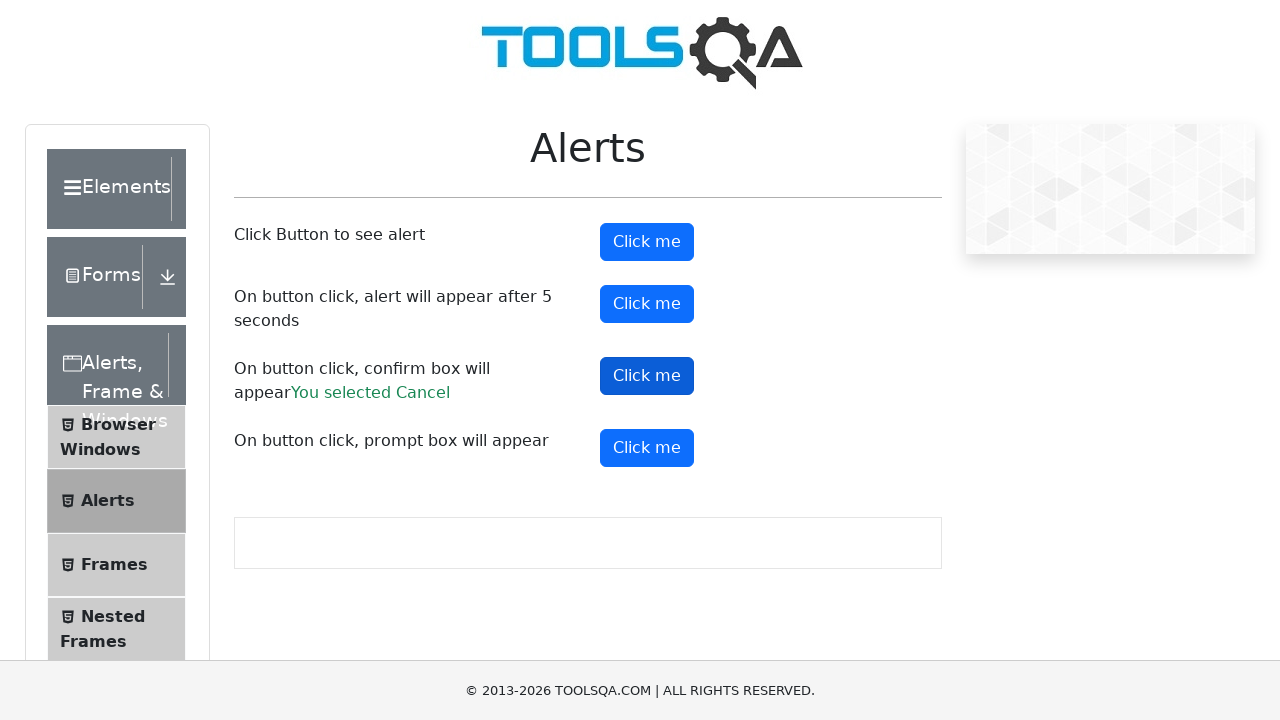

Re-registered dialog handler with custom function
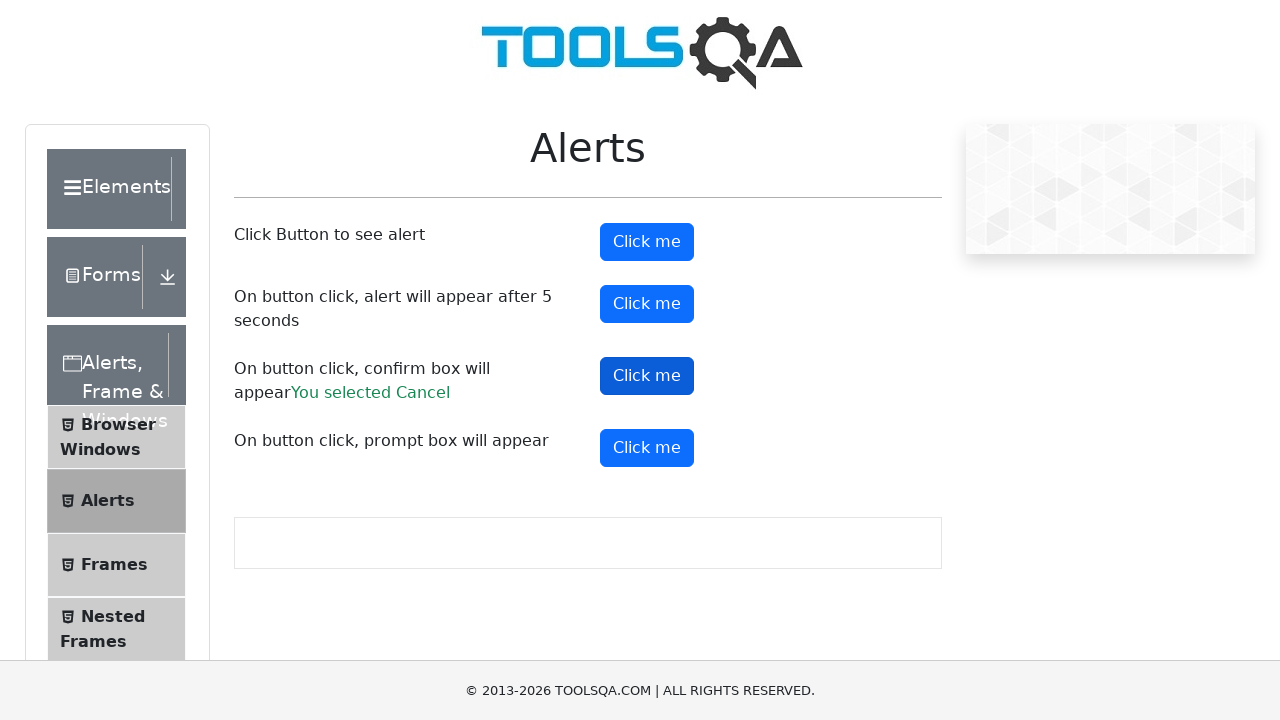

Clicked confirm button again to trigger confirmation popup with handler ready at (647, 376) on #confirmButton
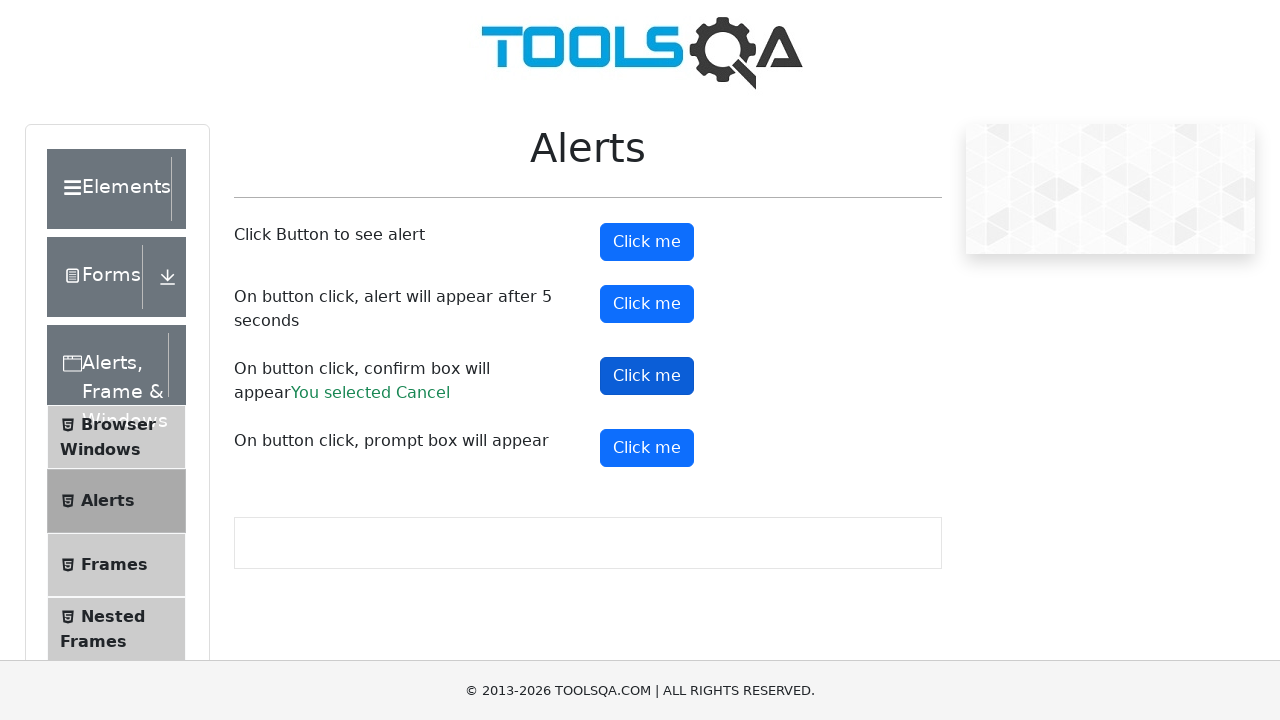

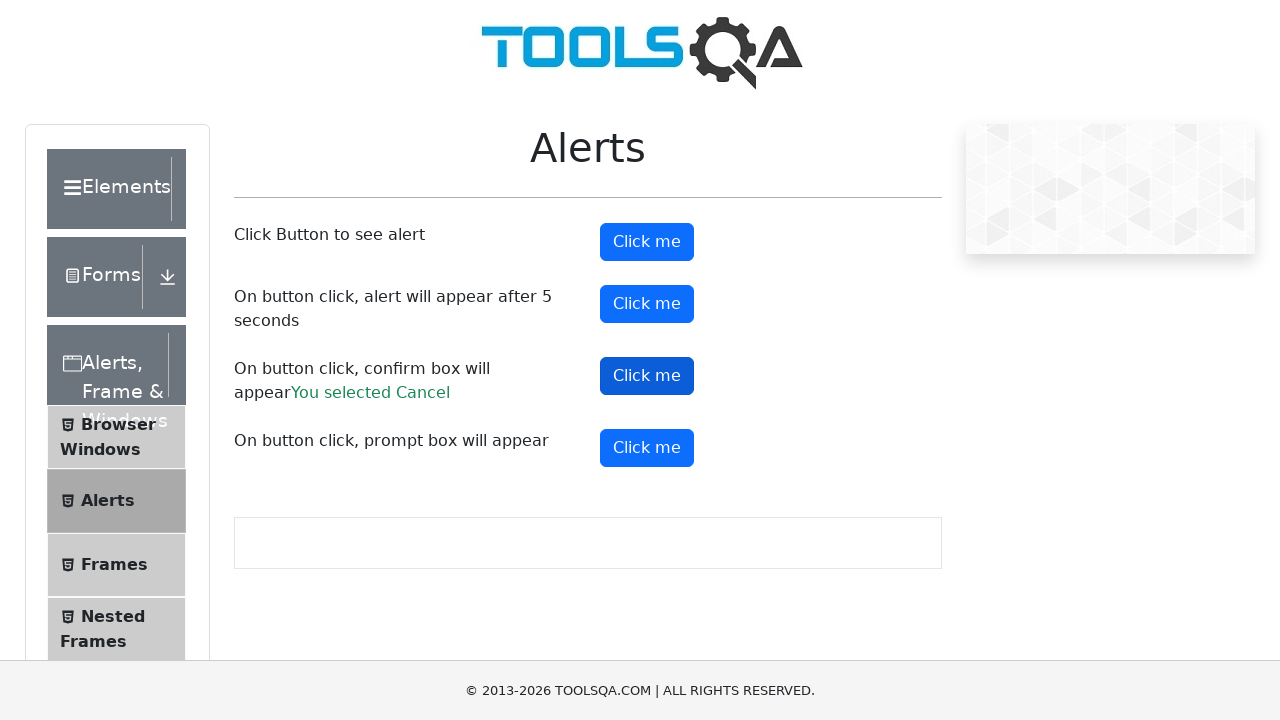